Tests the Broken Links - Images page by navigating to it and checking for image elements

Starting URL: https://demoqa.com/elements

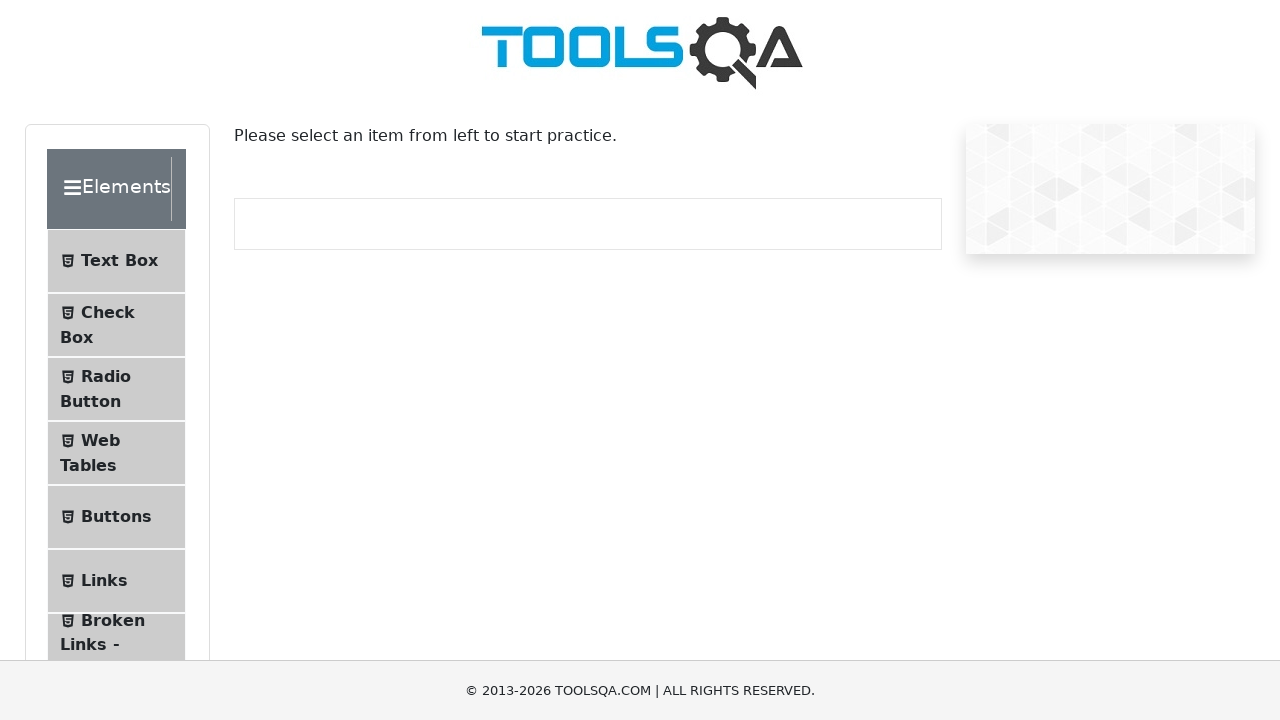

Clicked on Broken Links - Images button in the sidebar at (116, 645) on li#item-6
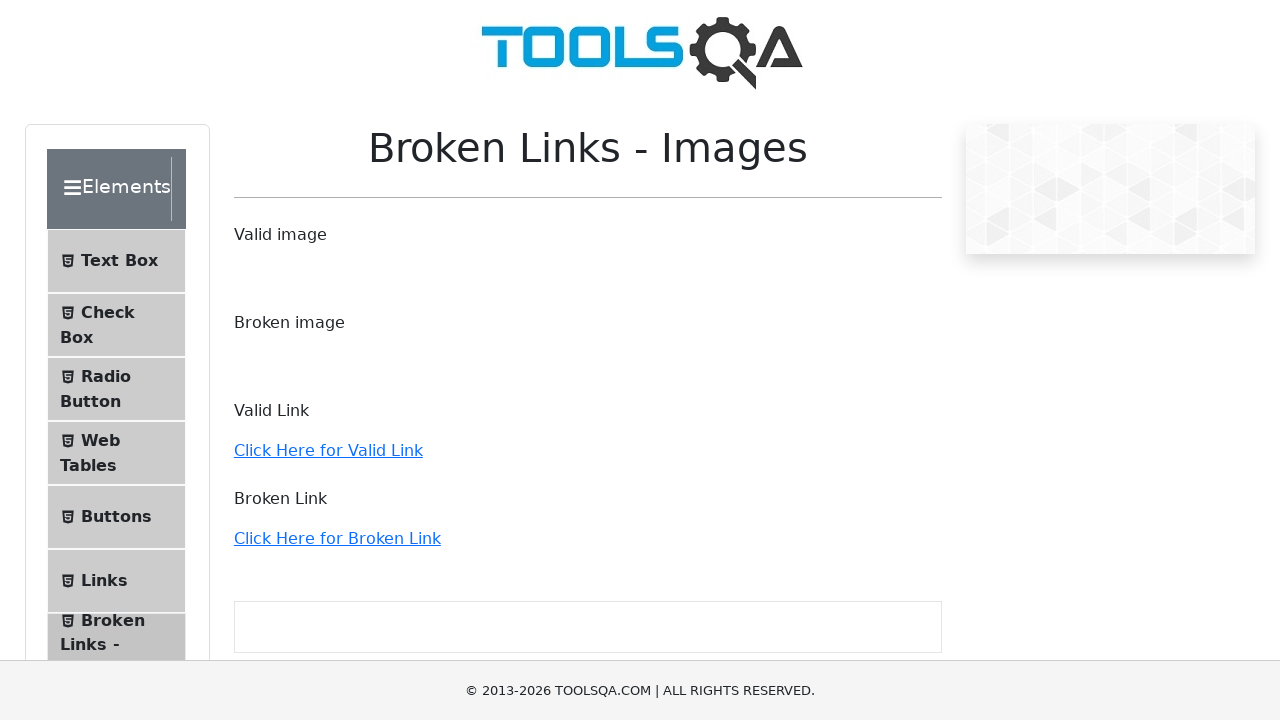

Broken Links - Images page loaded with image elements
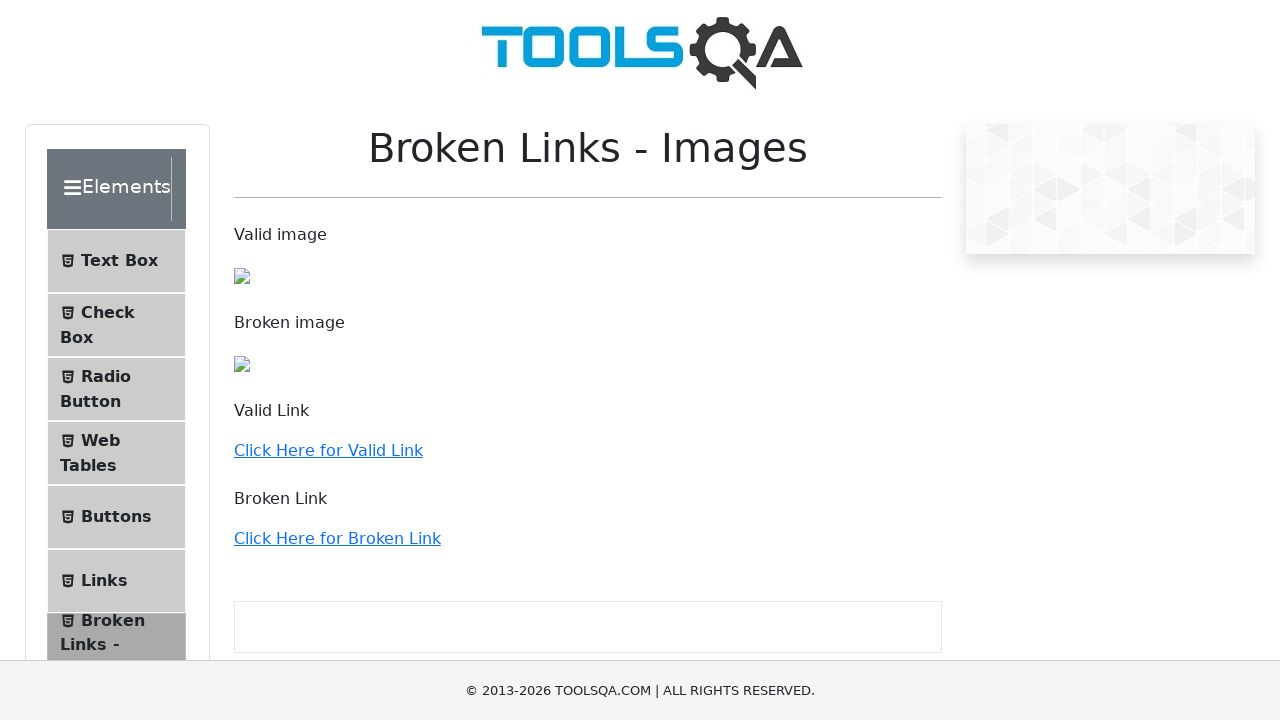

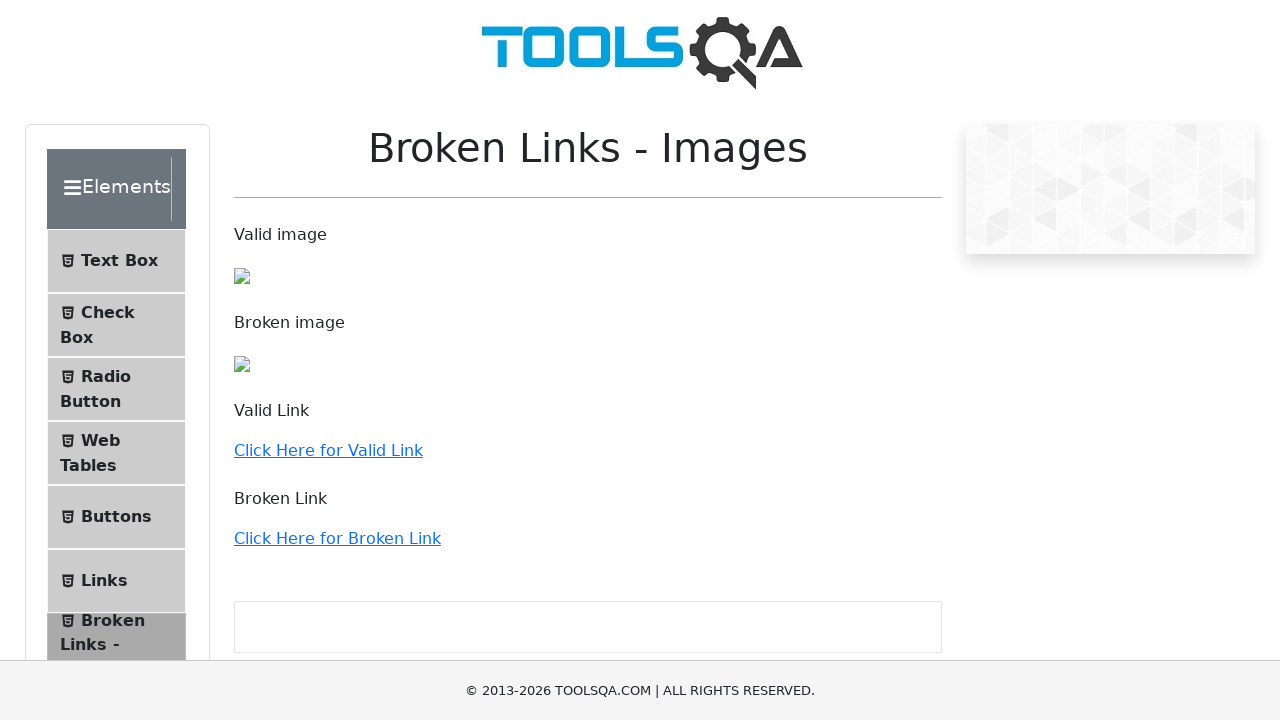